Navigates to Xerago website and verifies that internal links are present on the page

Starting URL: https://www.xerago.com/

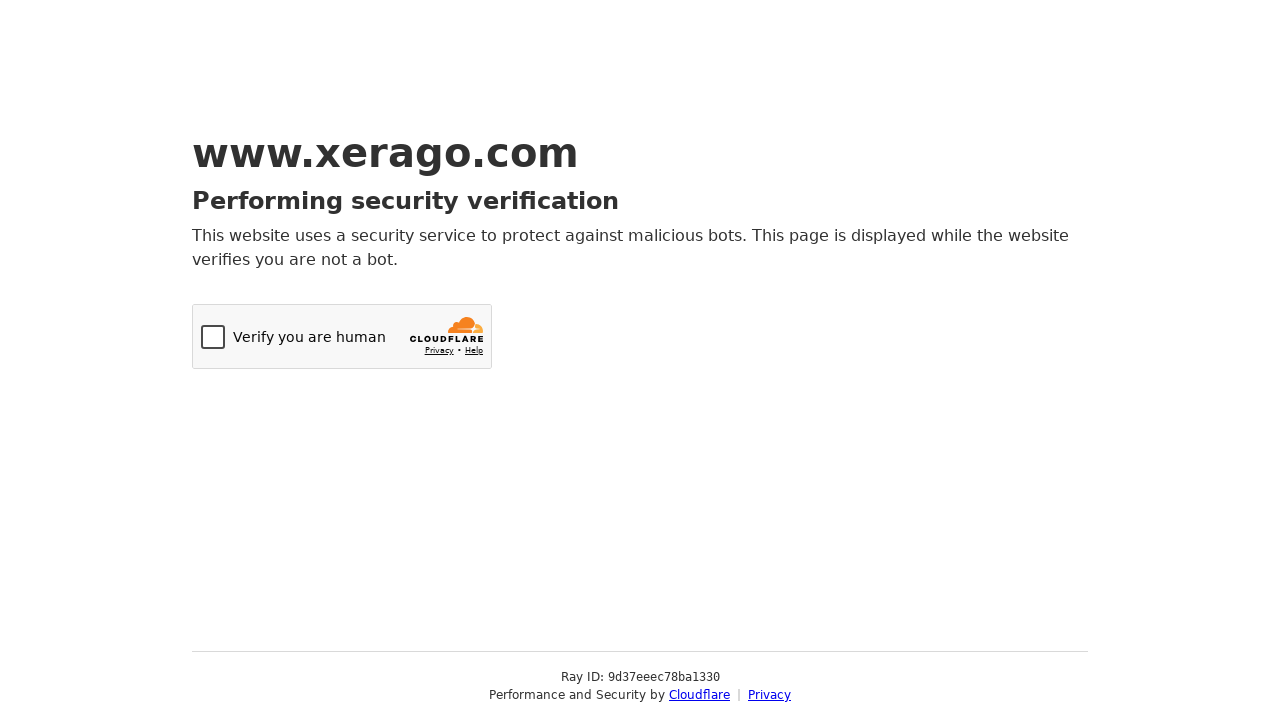

Navigated to Xerago website
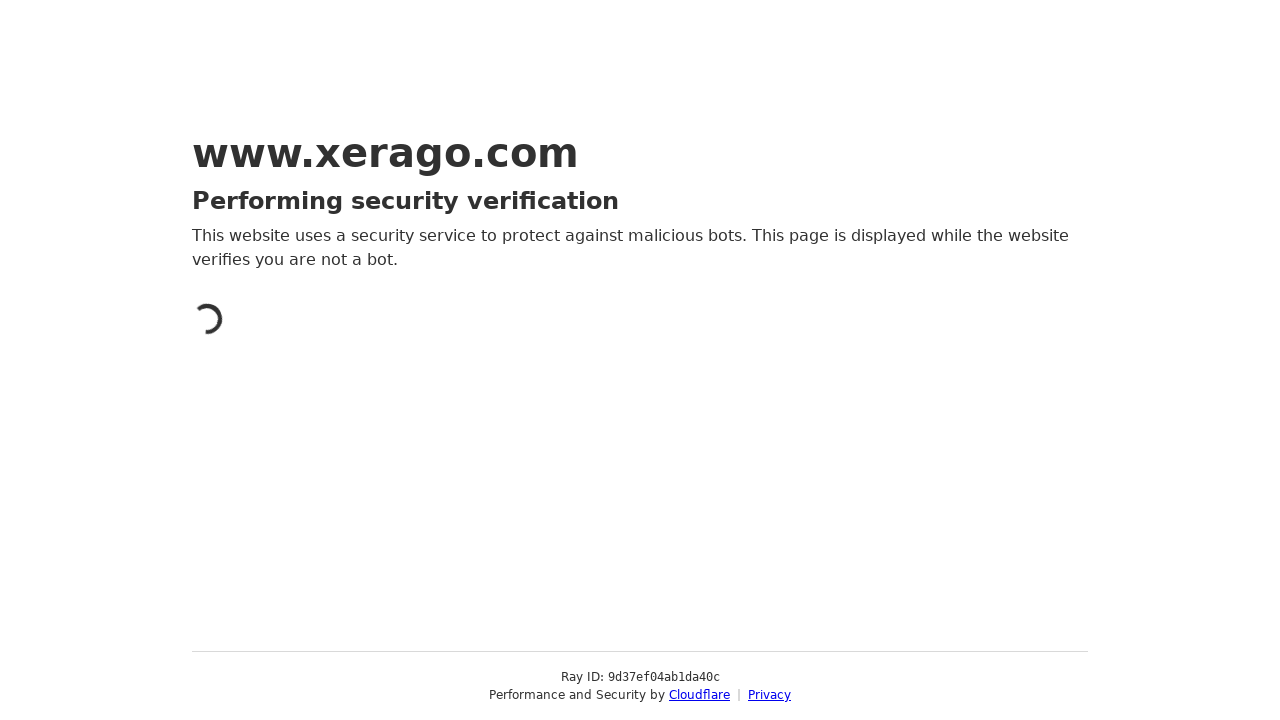

Waited for links to become visible on the page
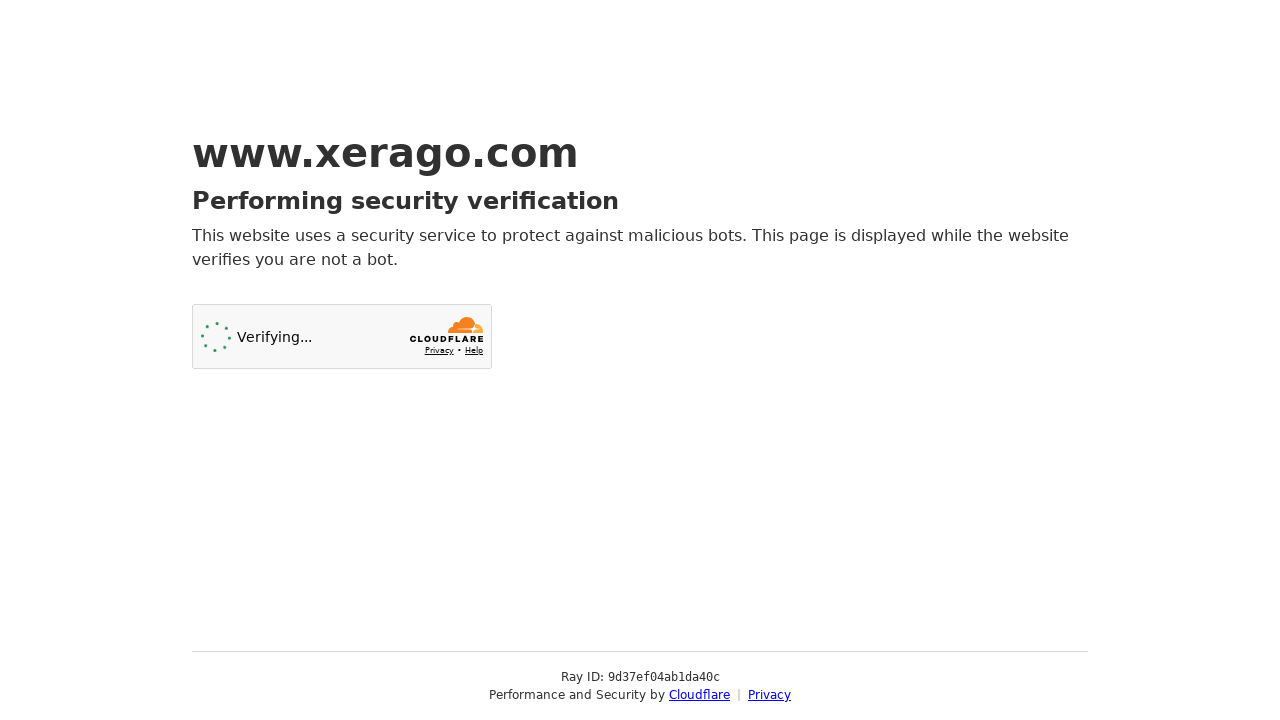

Retrieved all links from the page
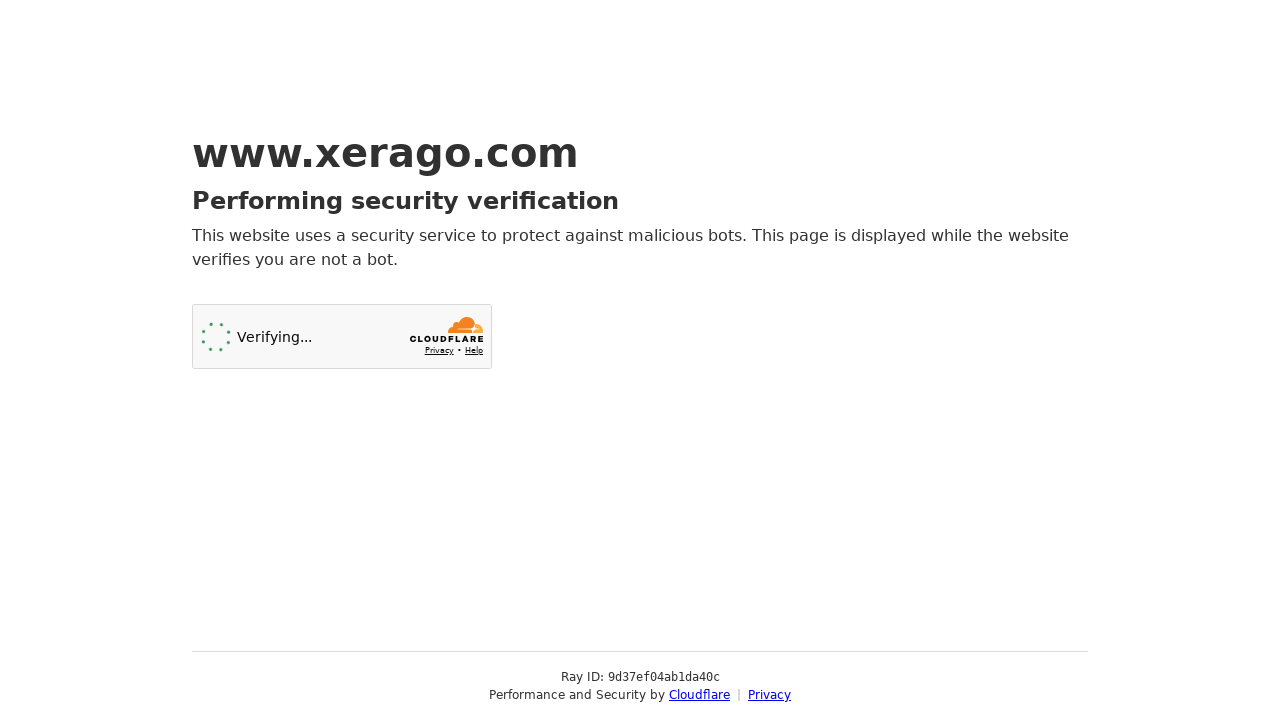

Verified that internal links are present on the page - found 2 links
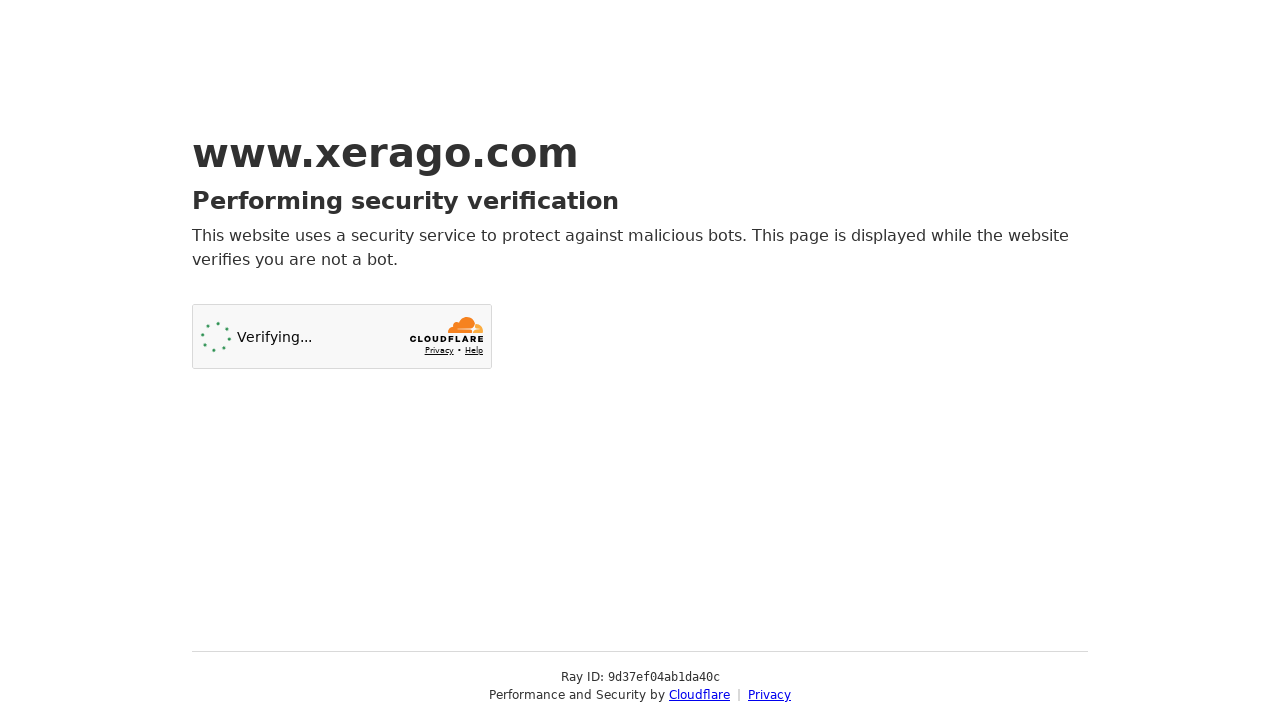

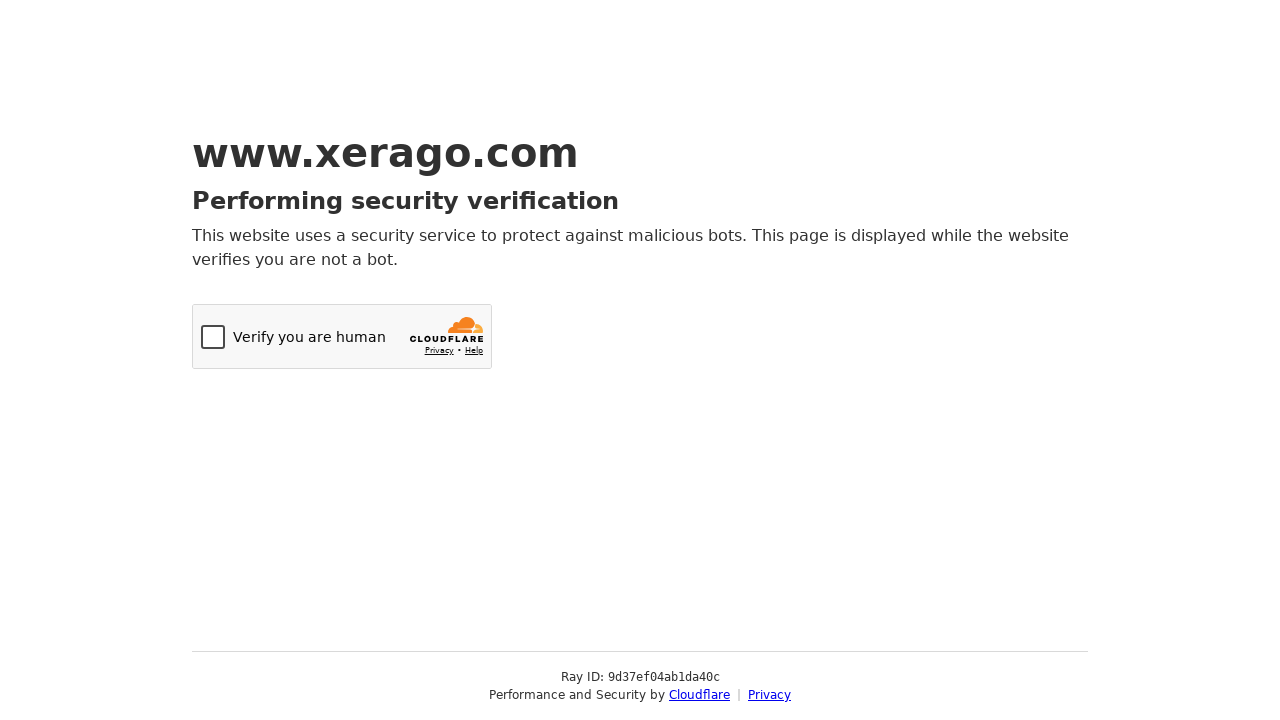